Fills all input fields on a form with sample text and clicks the Submit button to test form submission functionality.

Starting URL: http://suninjuly.github.io/find_xpath_form

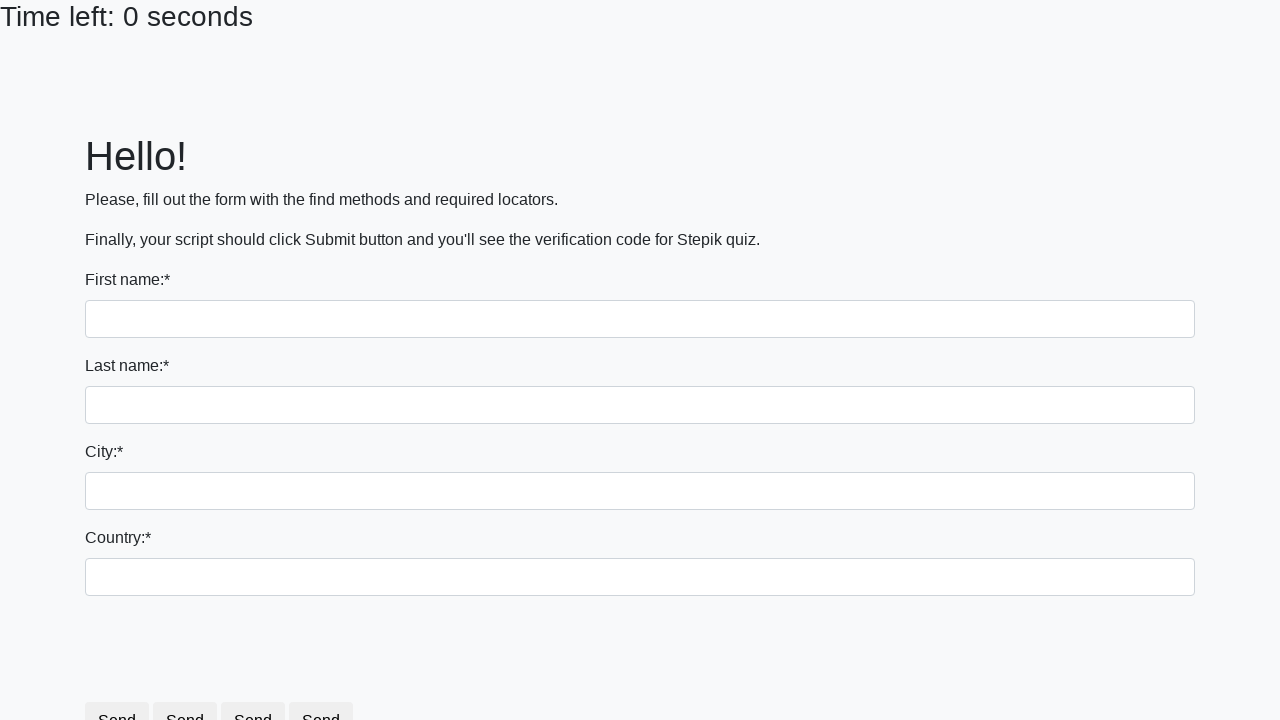

Navigated to form page at http://suninjuly.github.io/find_xpath_form
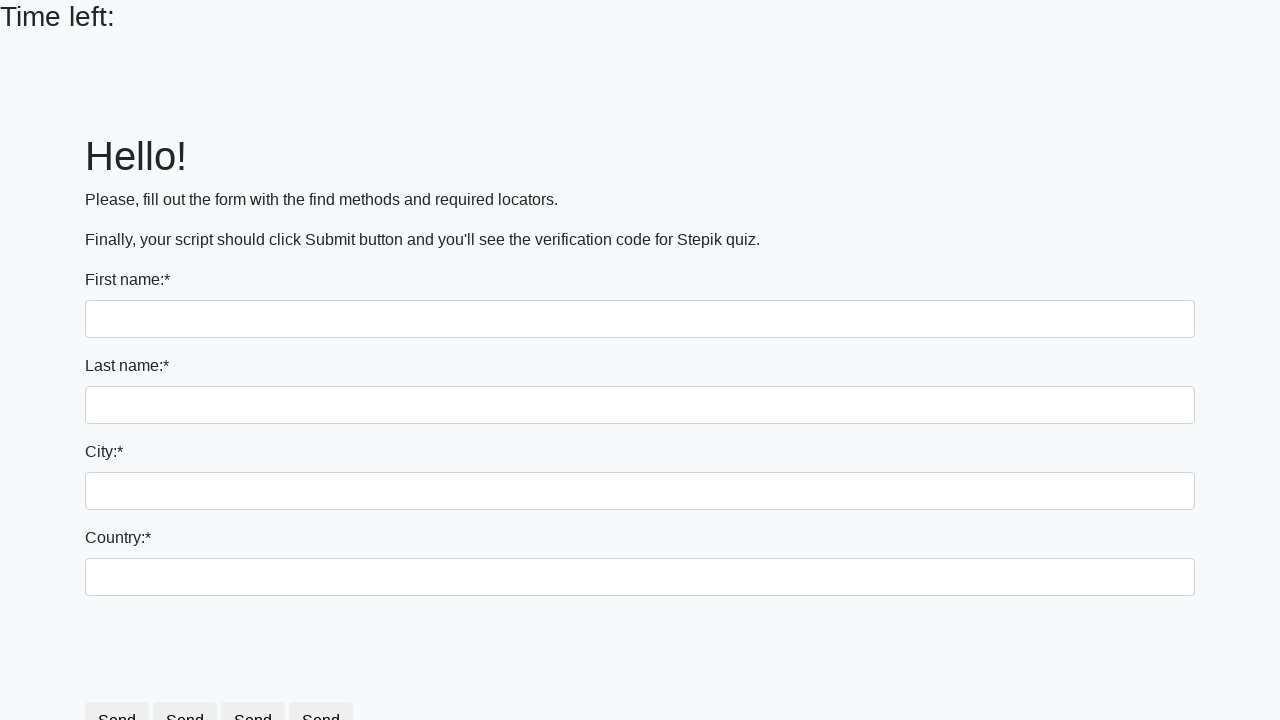

Filled input field with sample text 'Мой ответ' on input >> nth=0
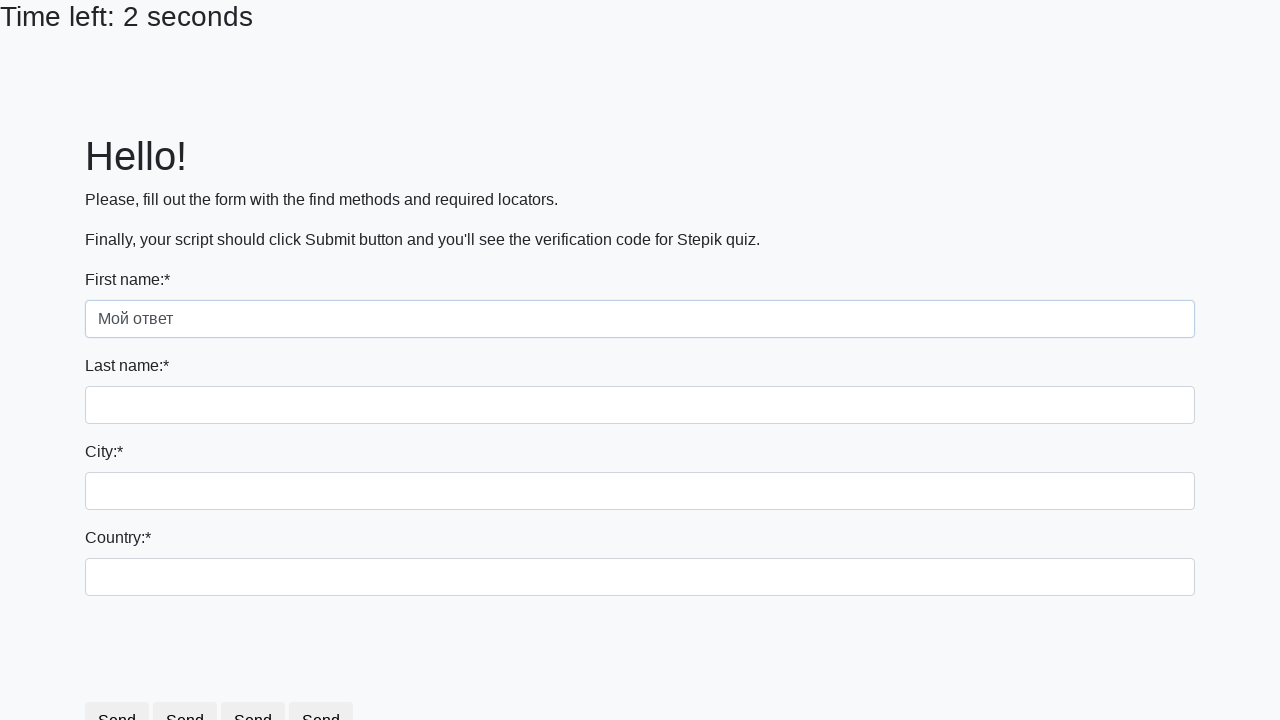

Filled input field with sample text 'Мой ответ' on input >> nth=1
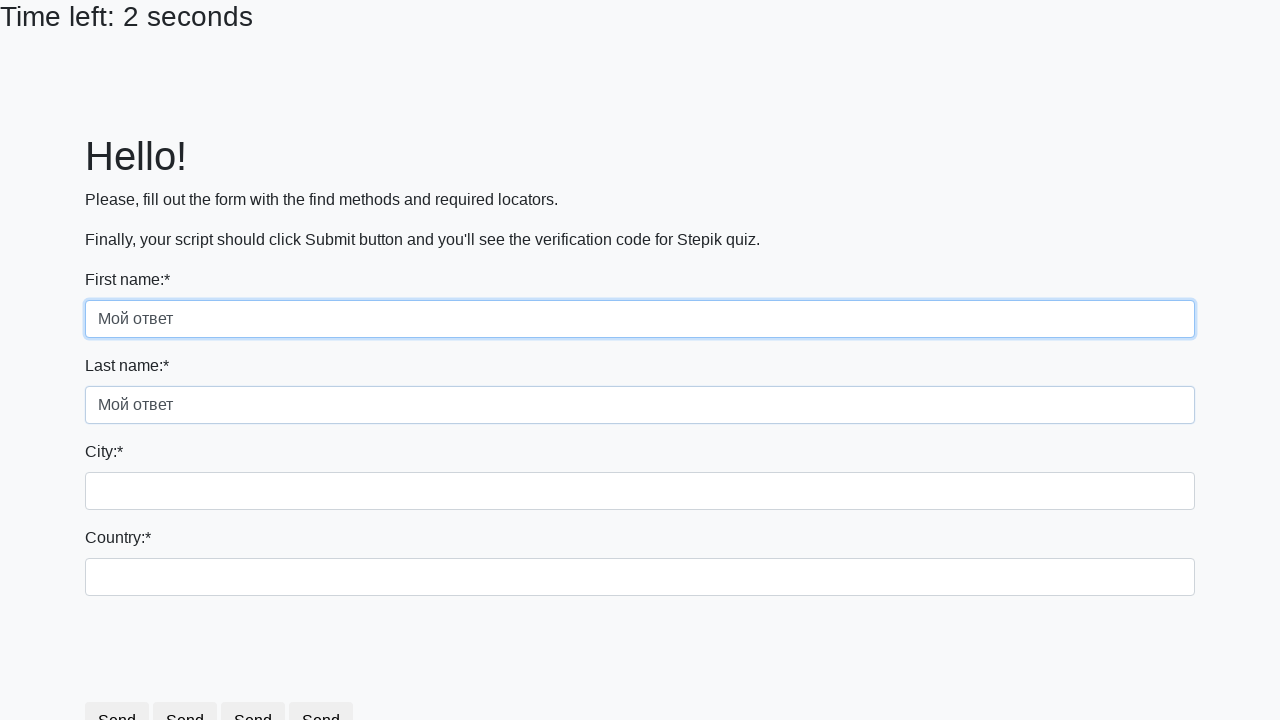

Filled input field with sample text 'Мой ответ' on input >> nth=2
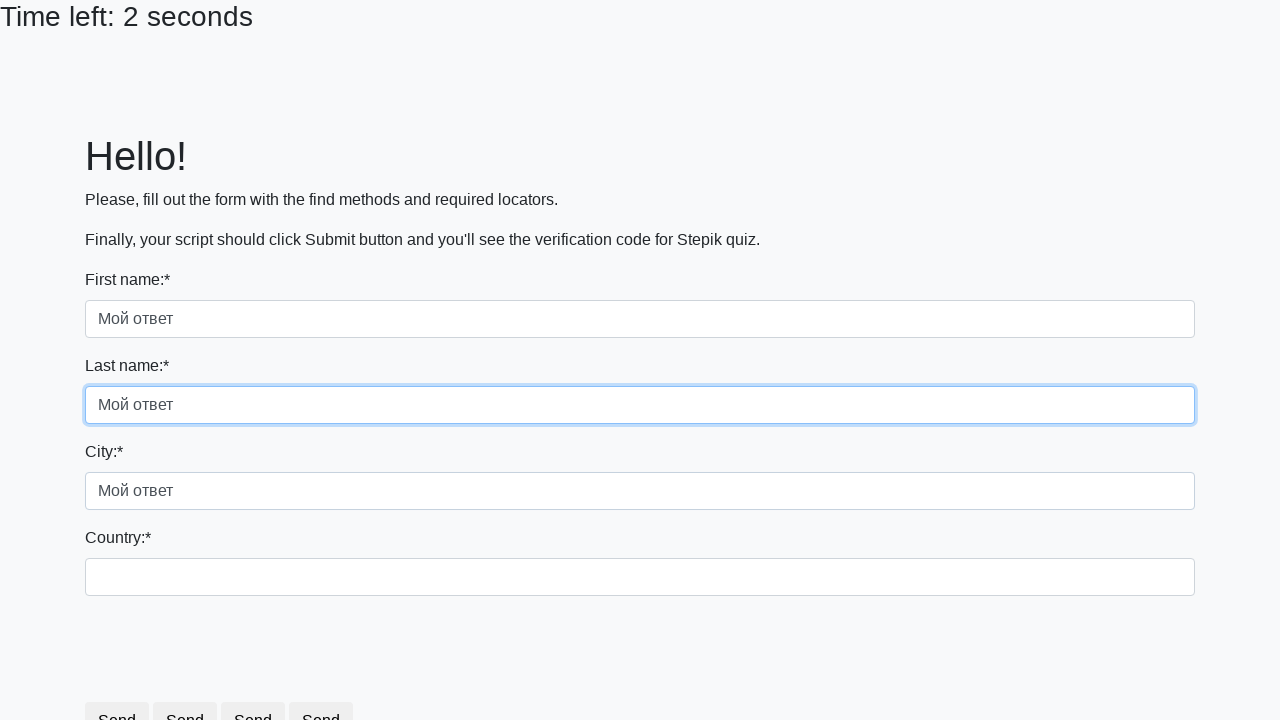

Filled input field with sample text 'Мой ответ' on input >> nth=3
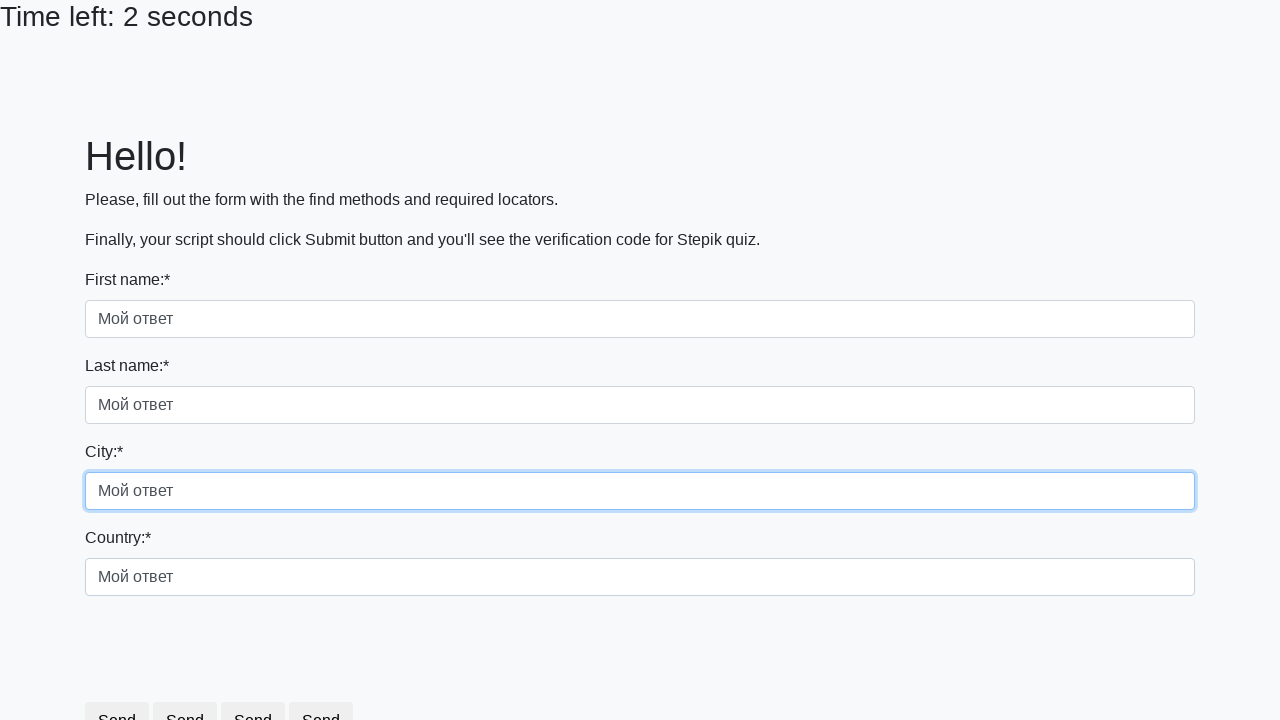

Clicked Submit button using XPath at (259, 685) on xpath=//button[contains(text(), 'Submit')]
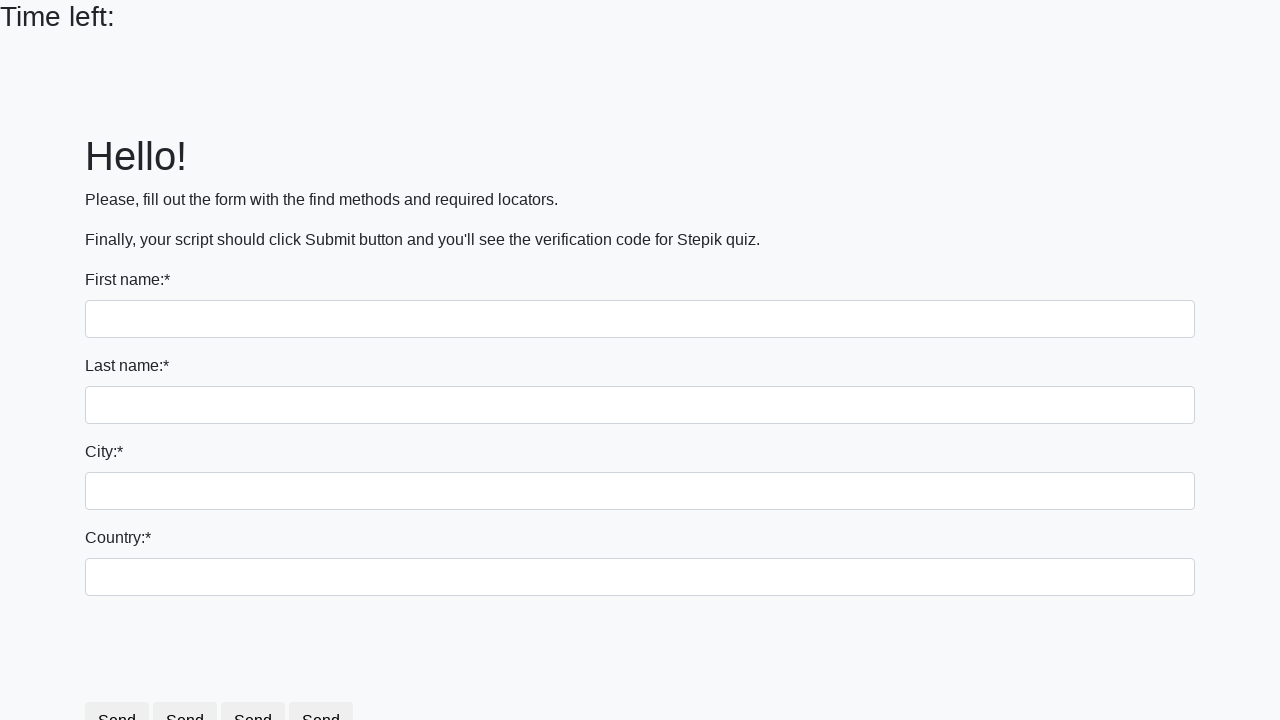

Form submission completed and page loaded
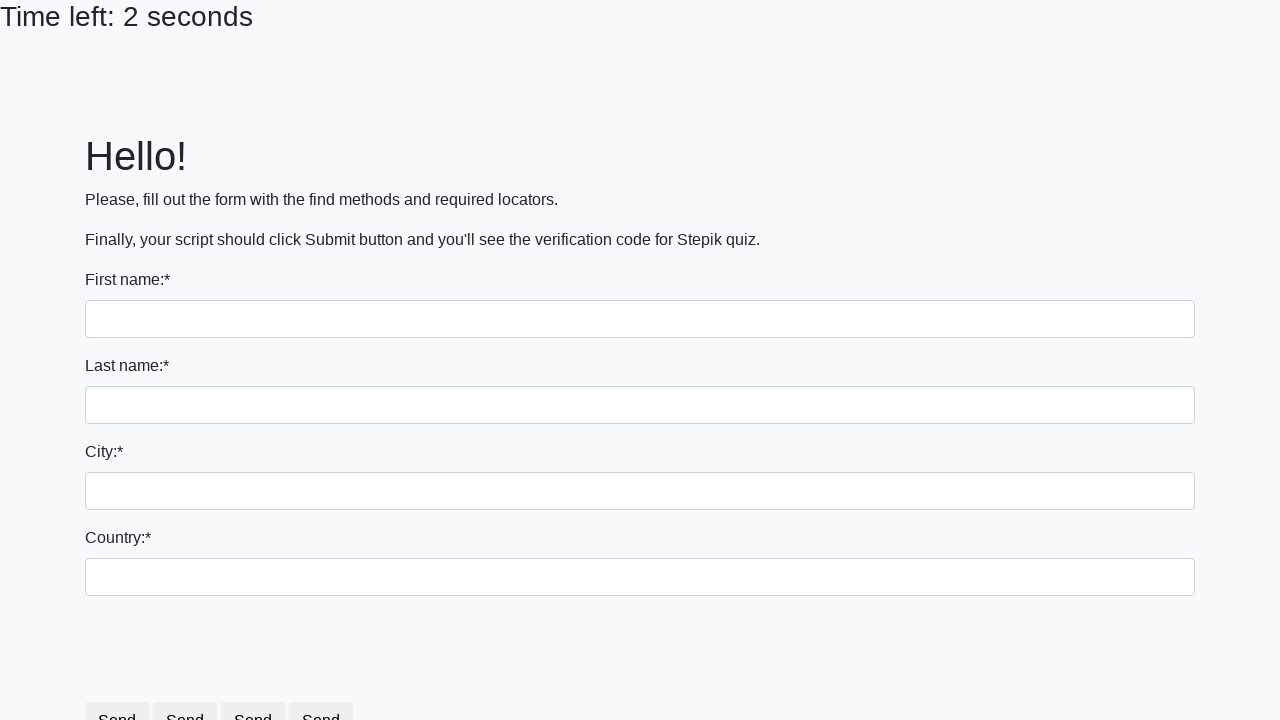

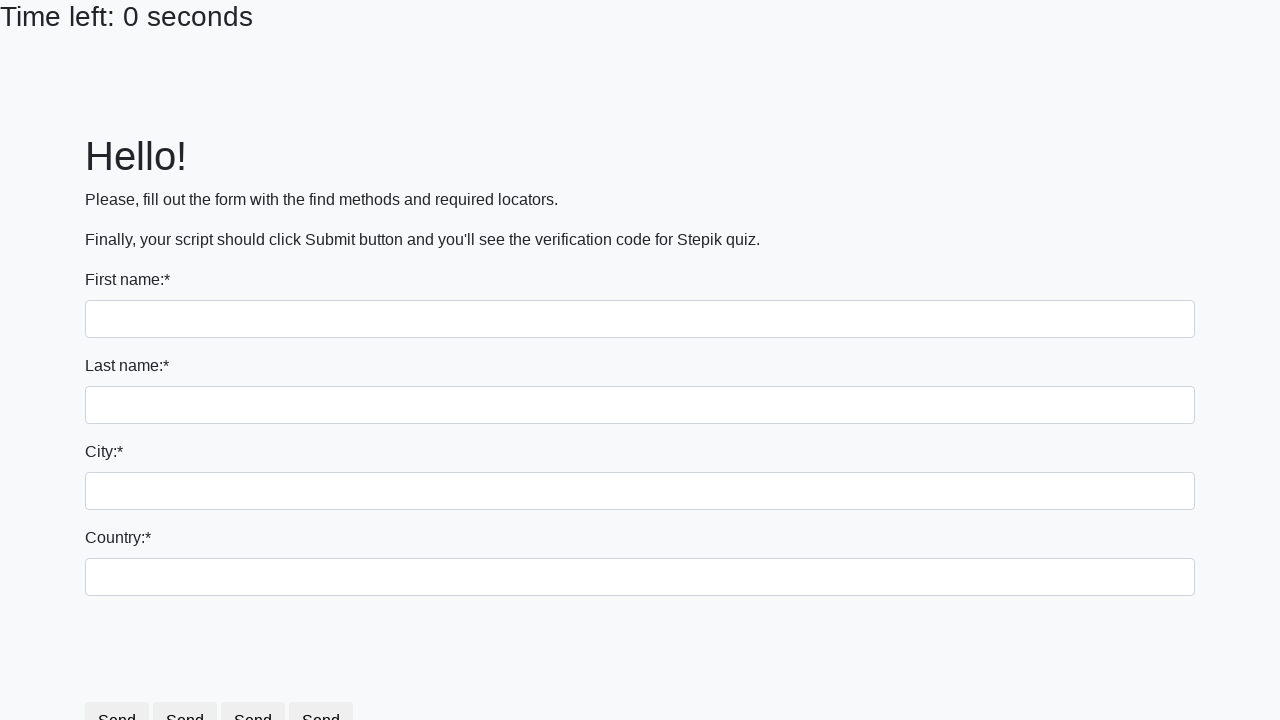